Tests that the Clear completed button is hidden when no items are completed

Starting URL: https://demo.playwright.dev/todomvc

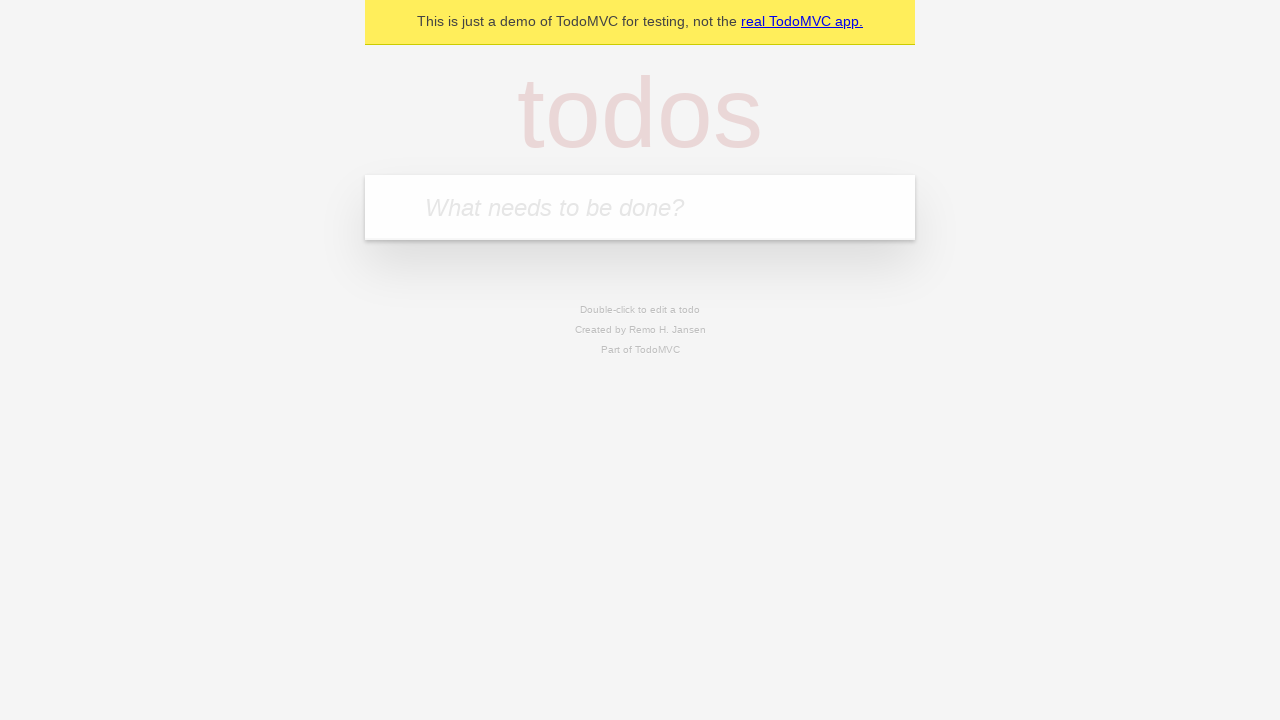

Filled todo input with 'buy some cheese' on internal:attr=[placeholder="What needs to be done?"i]
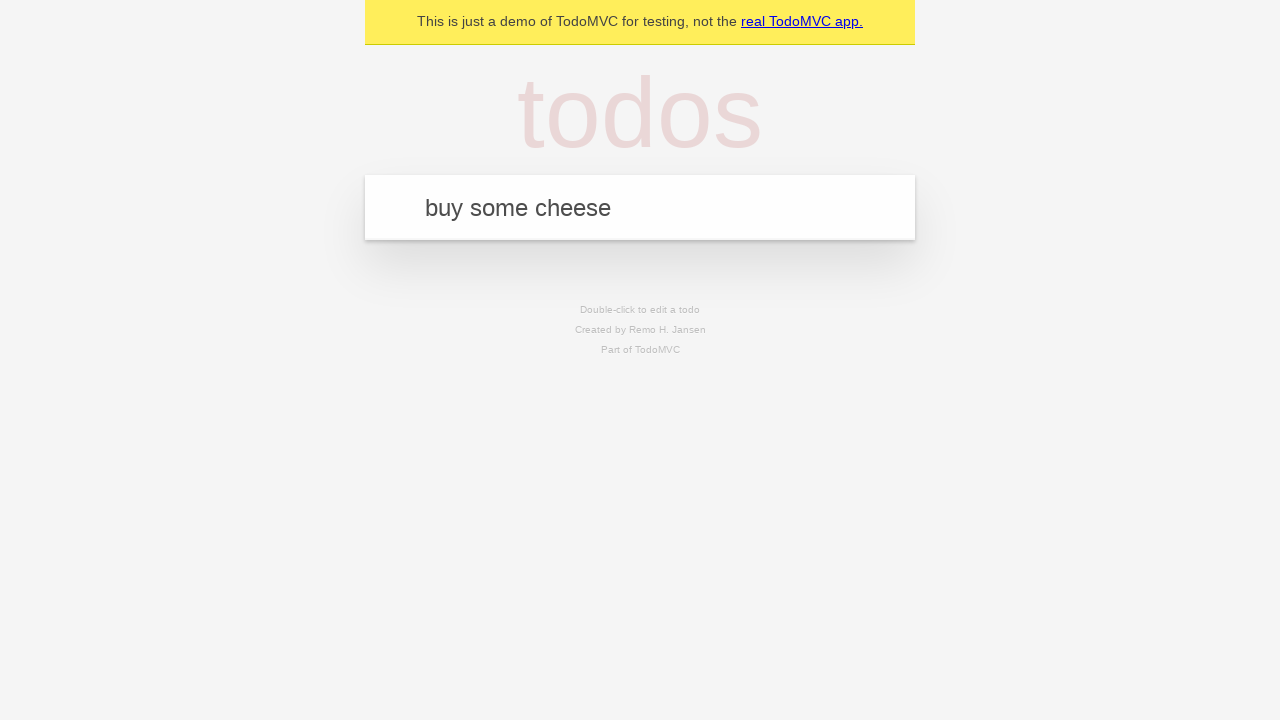

Pressed Enter to create todo 'buy some cheese' on internal:attr=[placeholder="What needs to be done?"i]
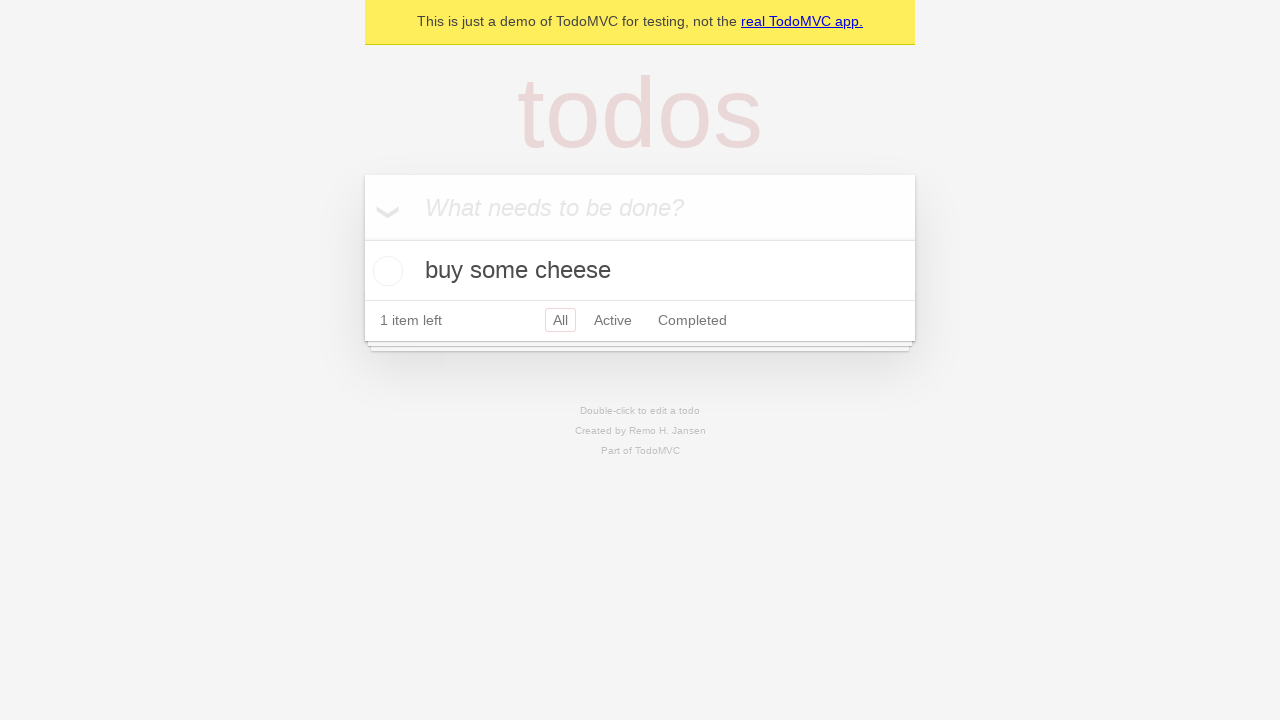

Filled todo input with 'feed the cat' on internal:attr=[placeholder="What needs to be done?"i]
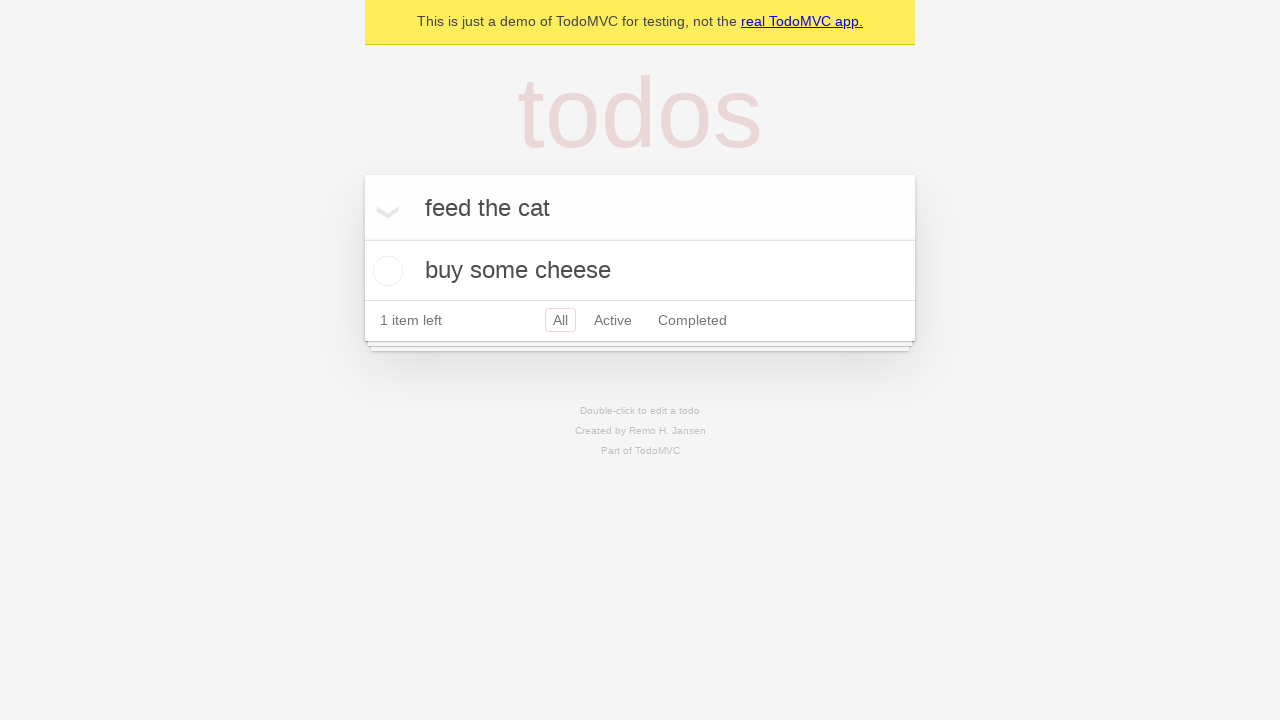

Pressed Enter to create todo 'feed the cat' on internal:attr=[placeholder="What needs to be done?"i]
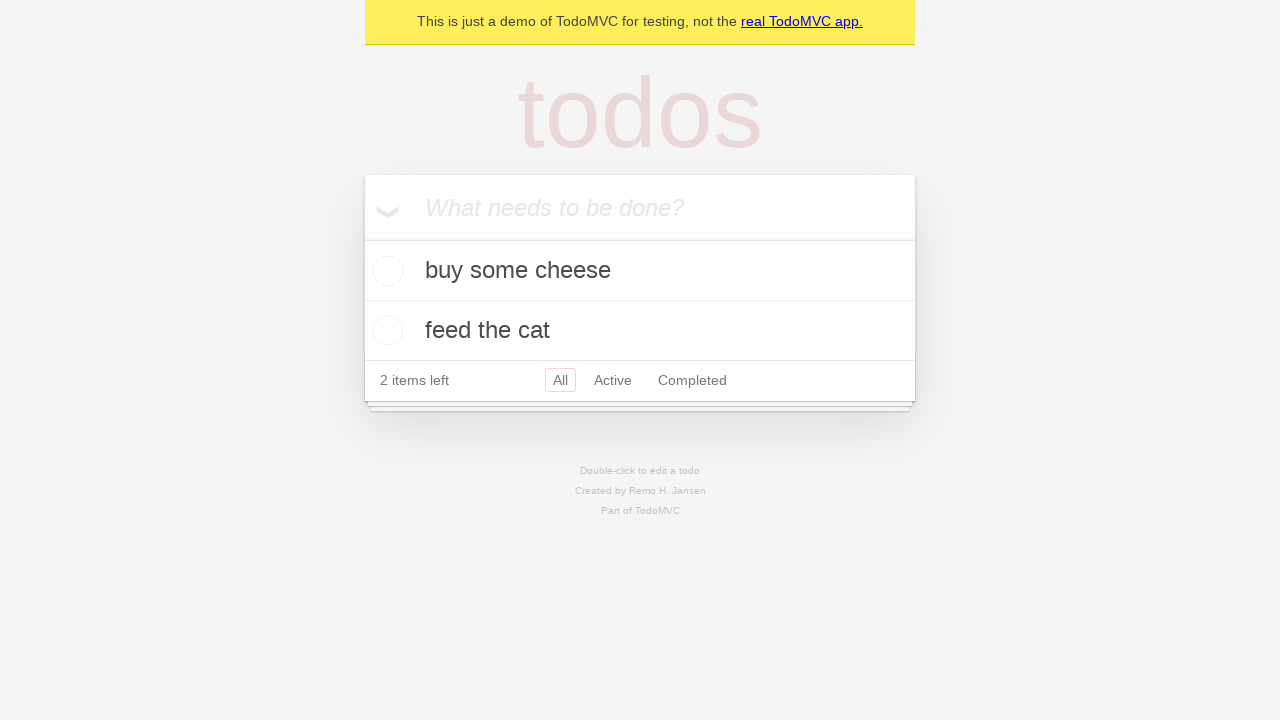

Filled todo input with 'book a doctors appointment' on internal:attr=[placeholder="What needs to be done?"i]
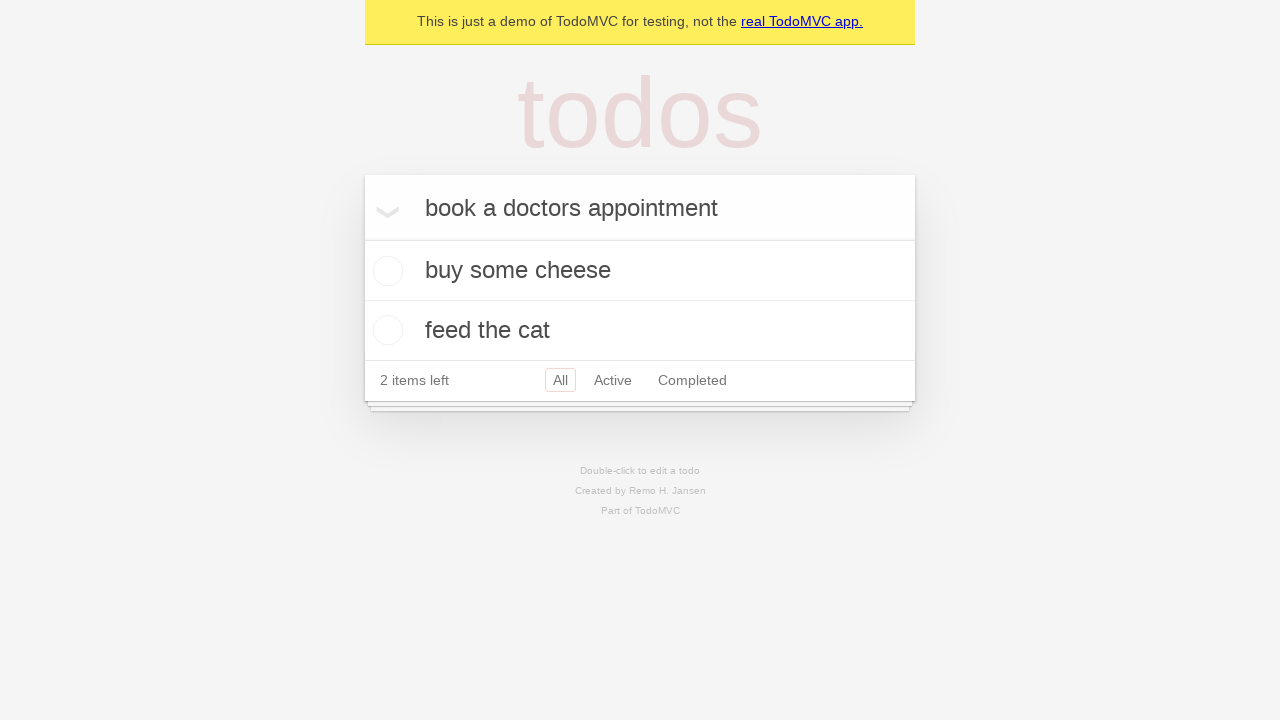

Pressed Enter to create todo 'book a doctors appointment' on internal:attr=[placeholder="What needs to be done?"i]
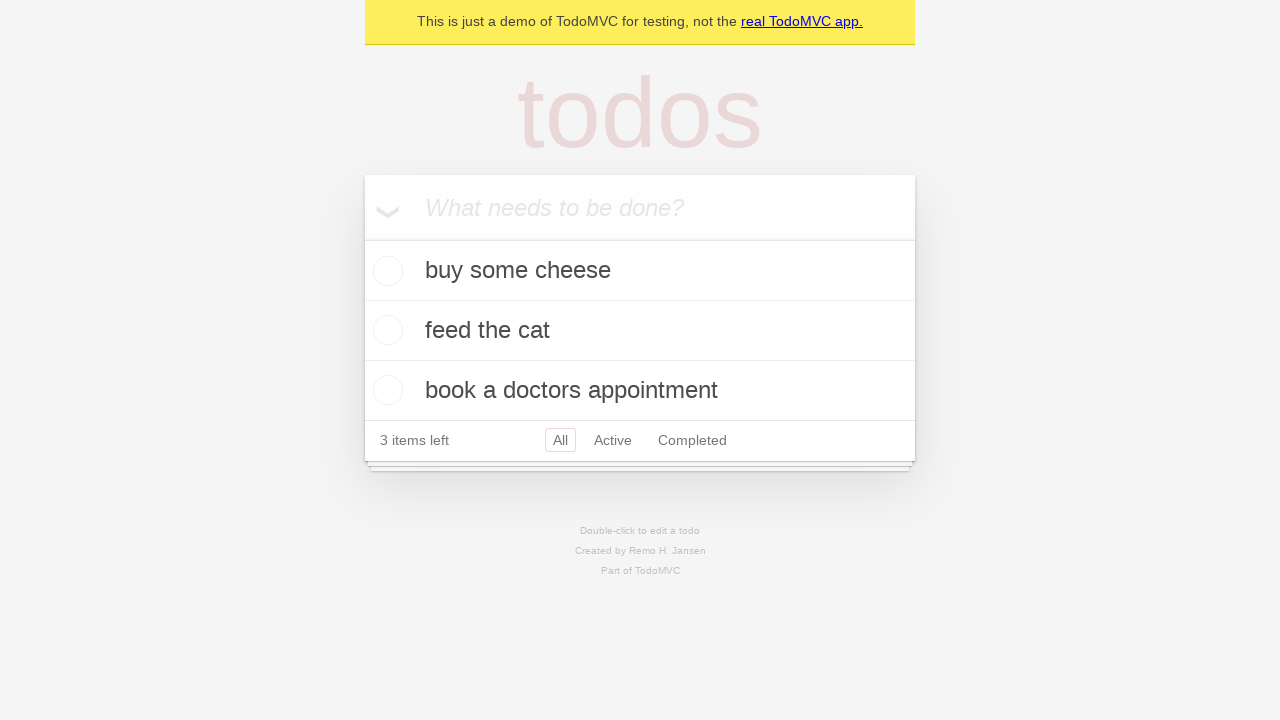

Checked the first todo item at (385, 271) on .todo-list li .toggle >> nth=0
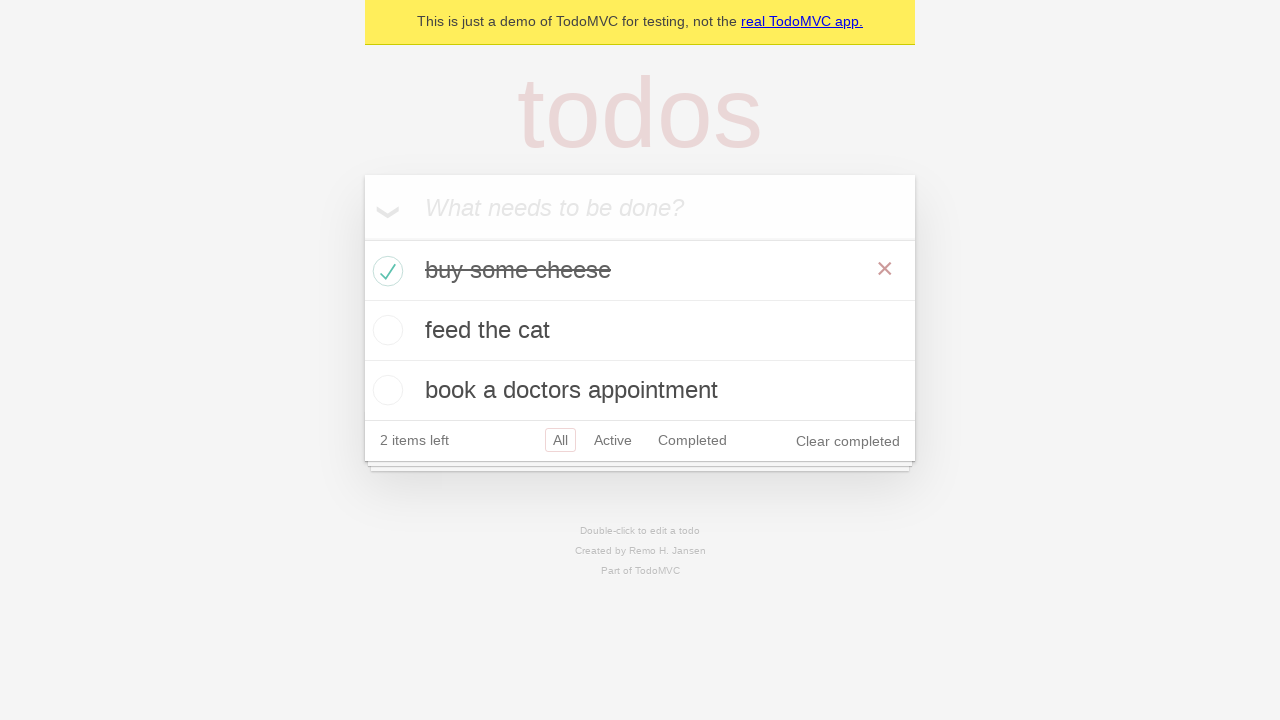

Clicked 'Clear completed' button to remove completed items at (848, 441) on internal:role=button[name="Clear completed"i]
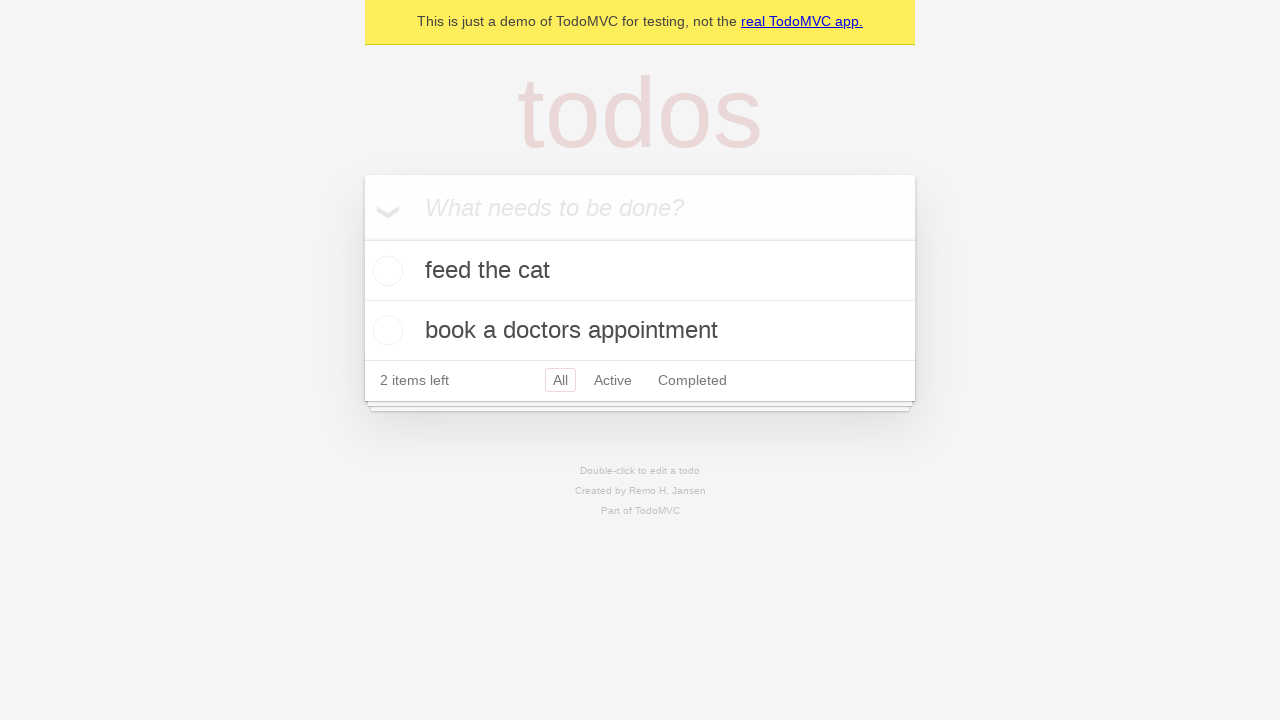

Verified 'Clear completed' button is hidden when no items are completed
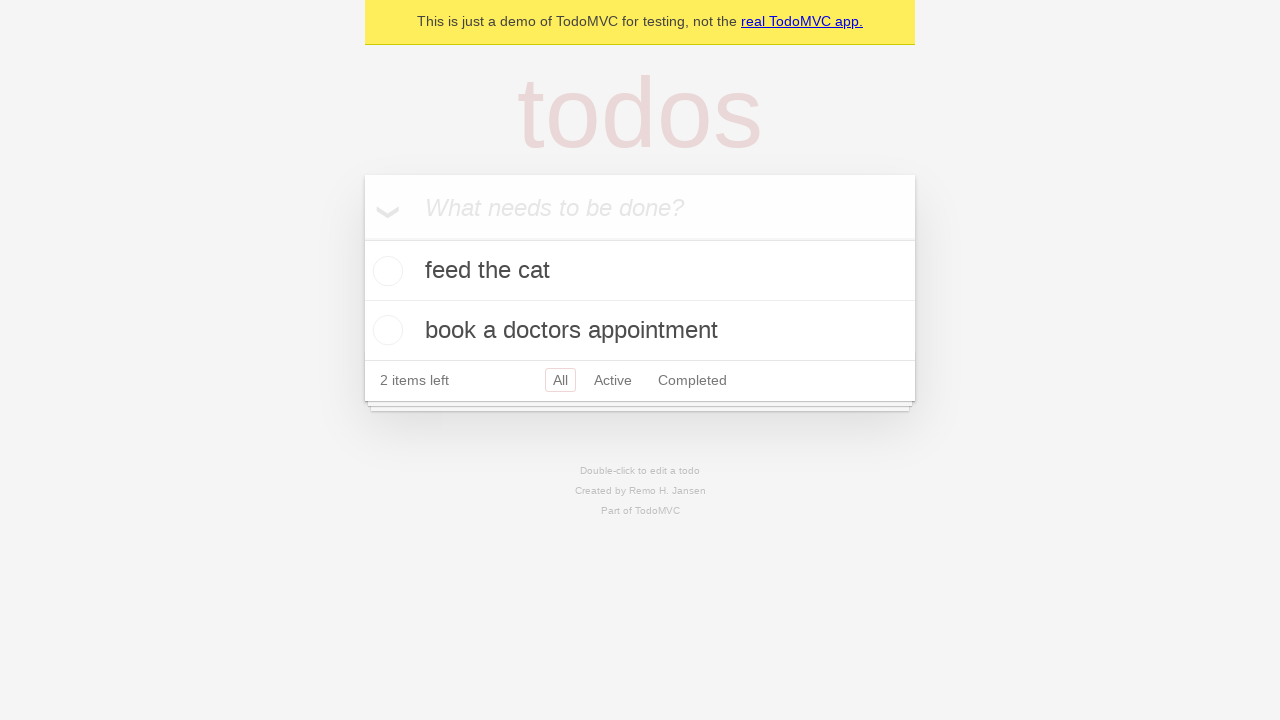

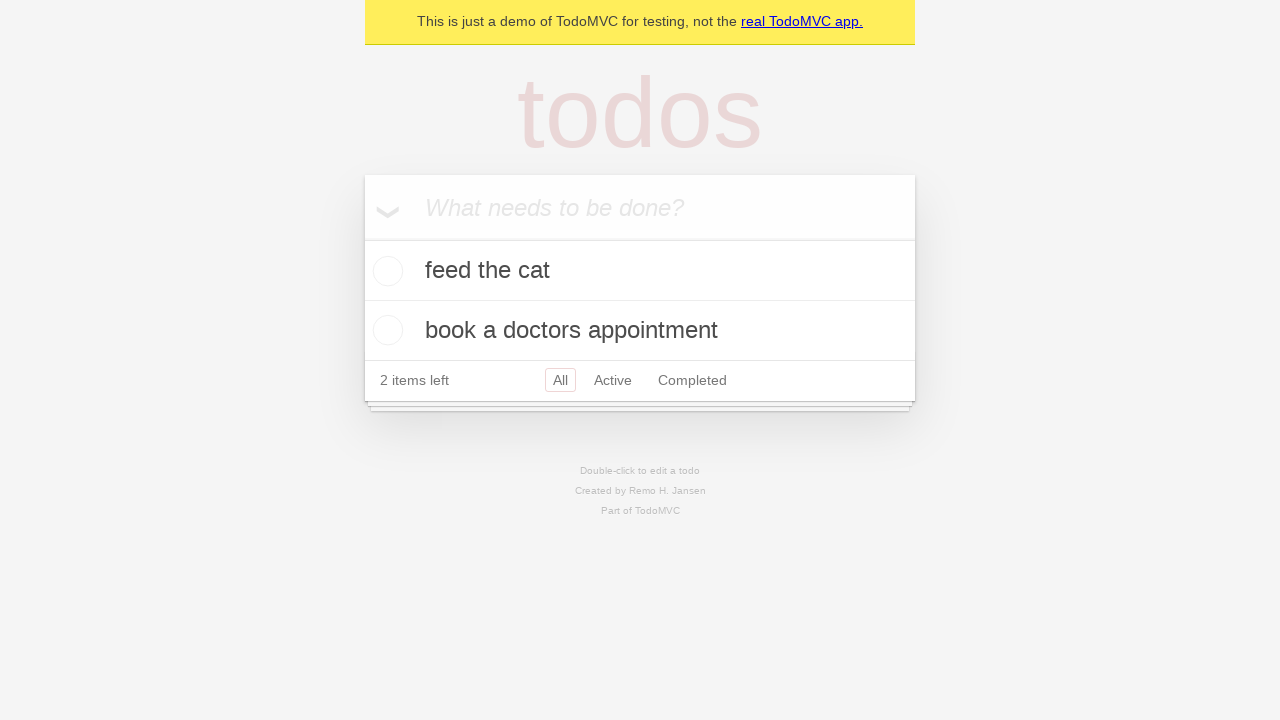